Navigates to The Testing Academy courses page and retrieves the page title

Starting URL: https://courses.thetestingacademy.com/

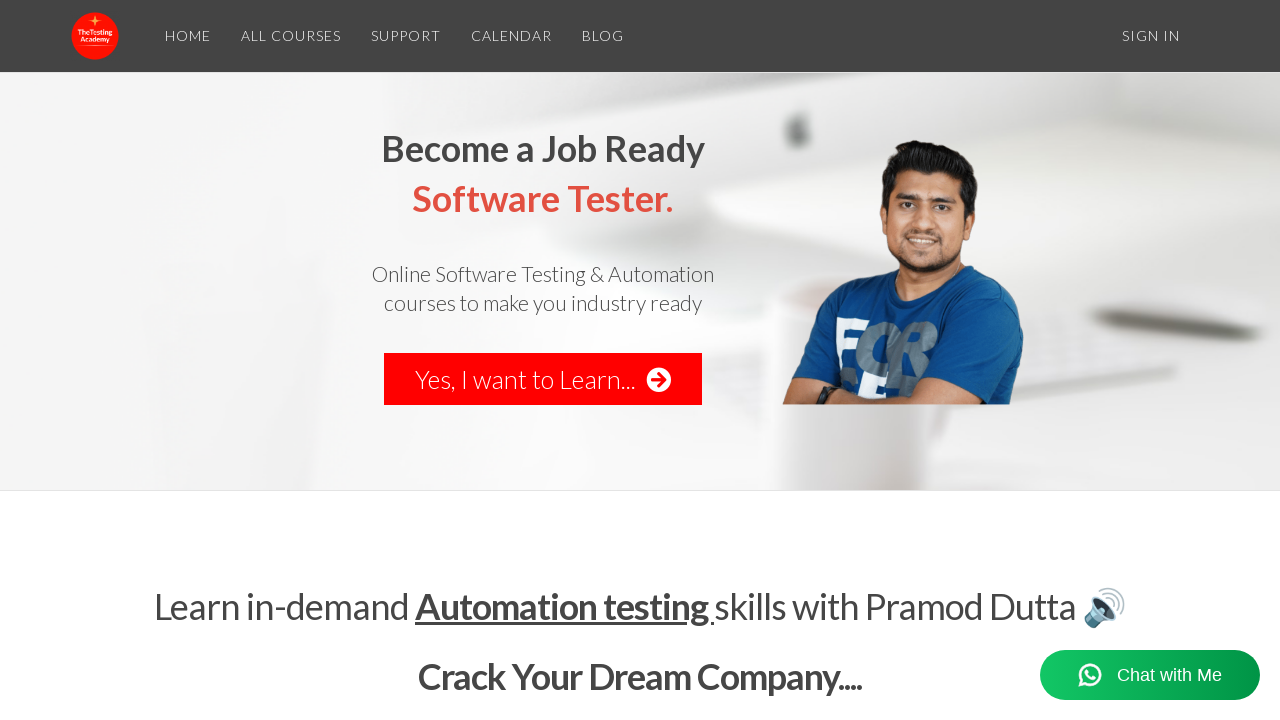

Navigated to The Testing Academy courses page
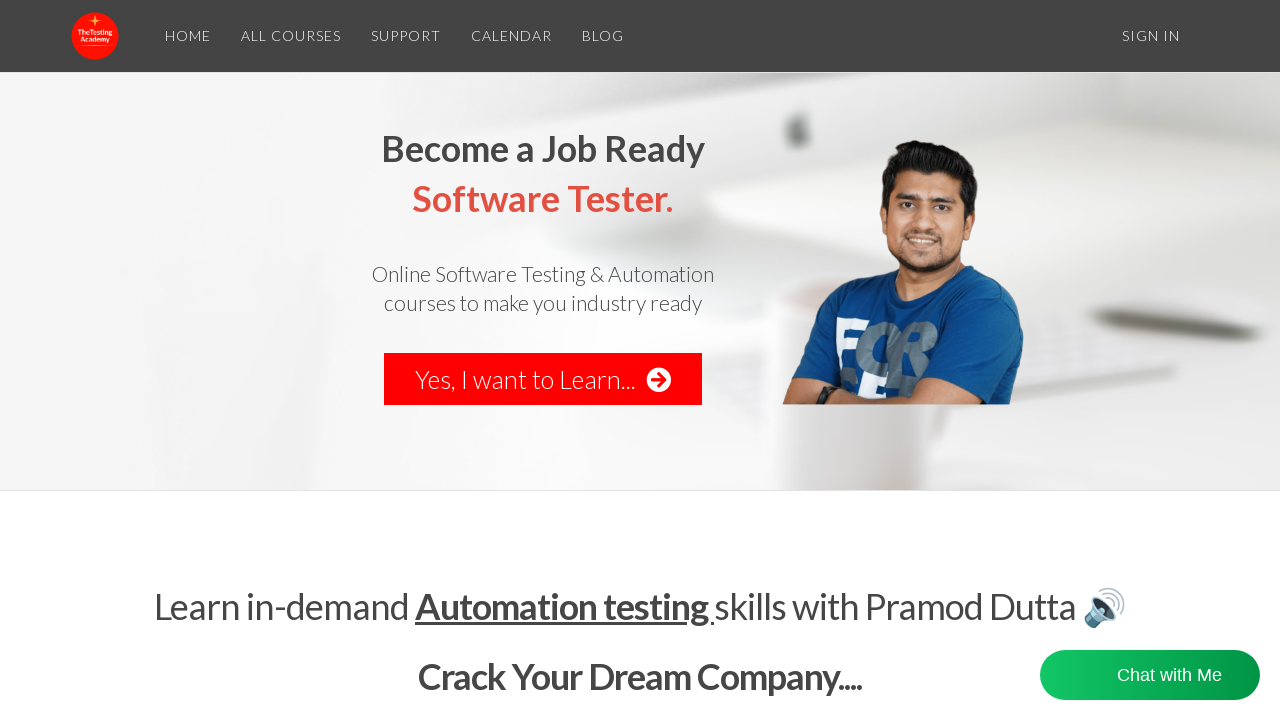

Retrieved and printed page title
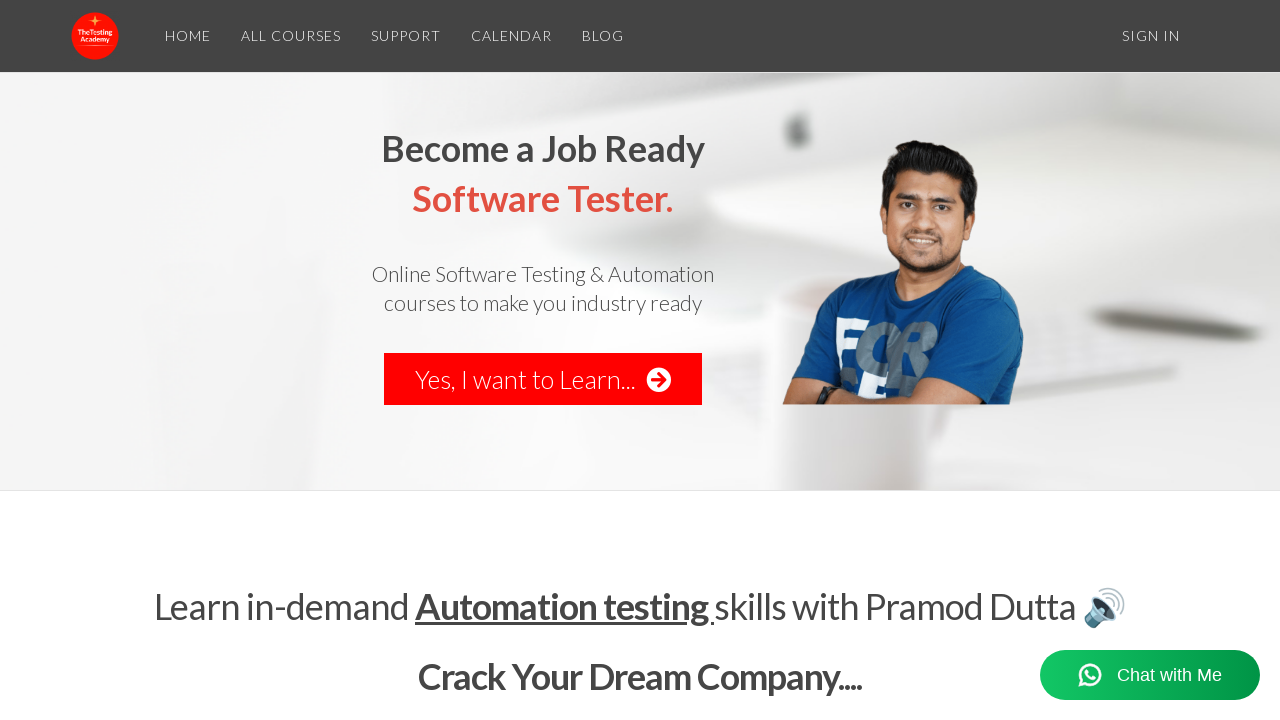

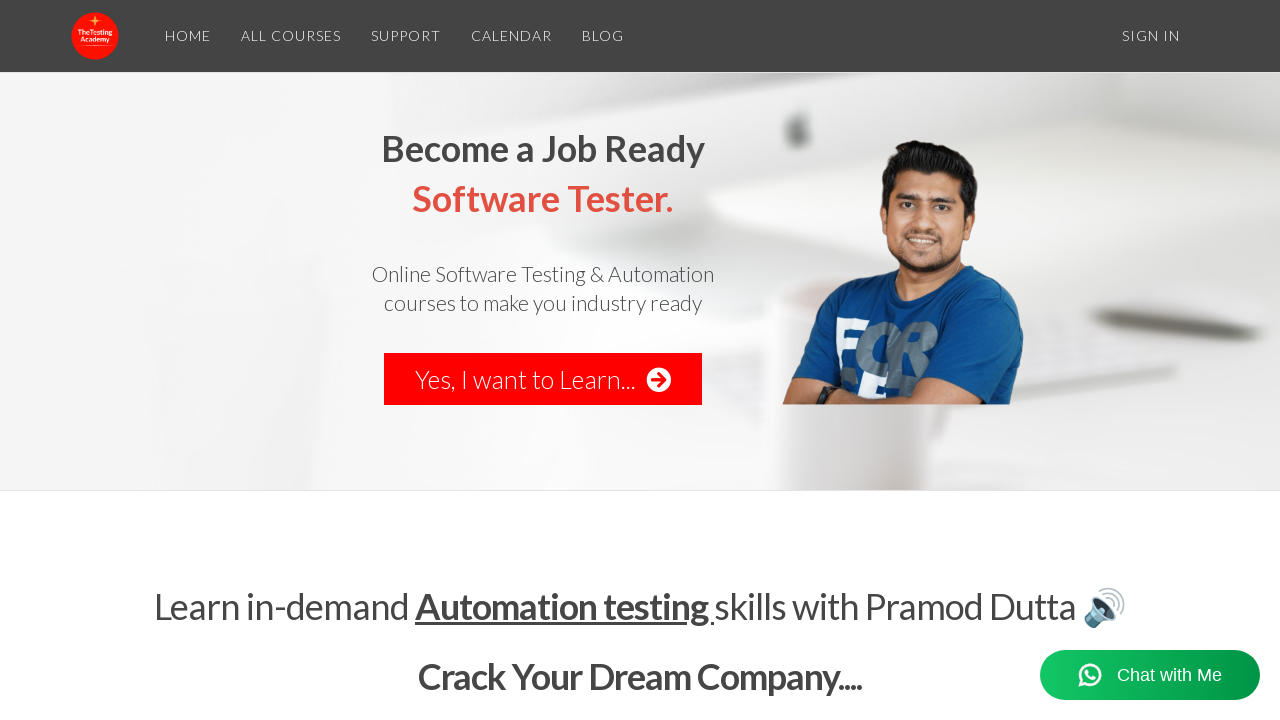